Opens the video reports page and verifies the h1 heading containing "Видео" is present

Starting URL: https://www.sport-express.ru/videoreports/

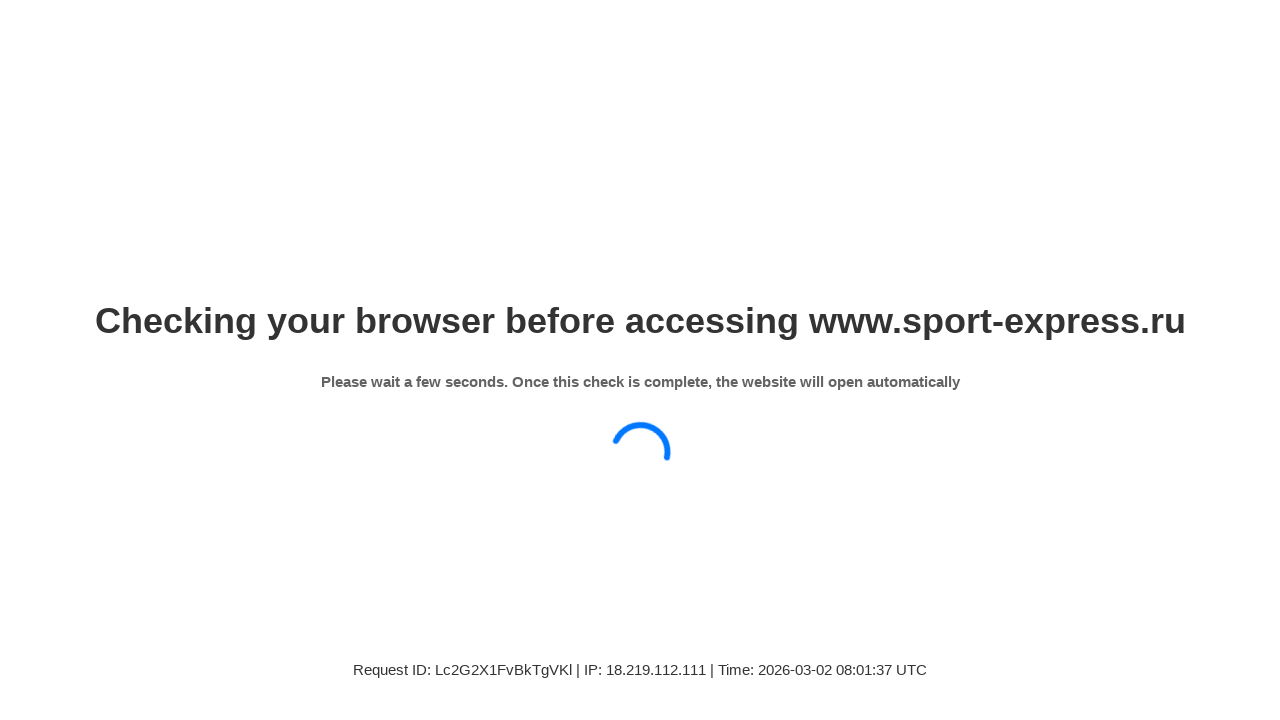

Waited for h1 heading containing 'Видео' to be present on video reports page
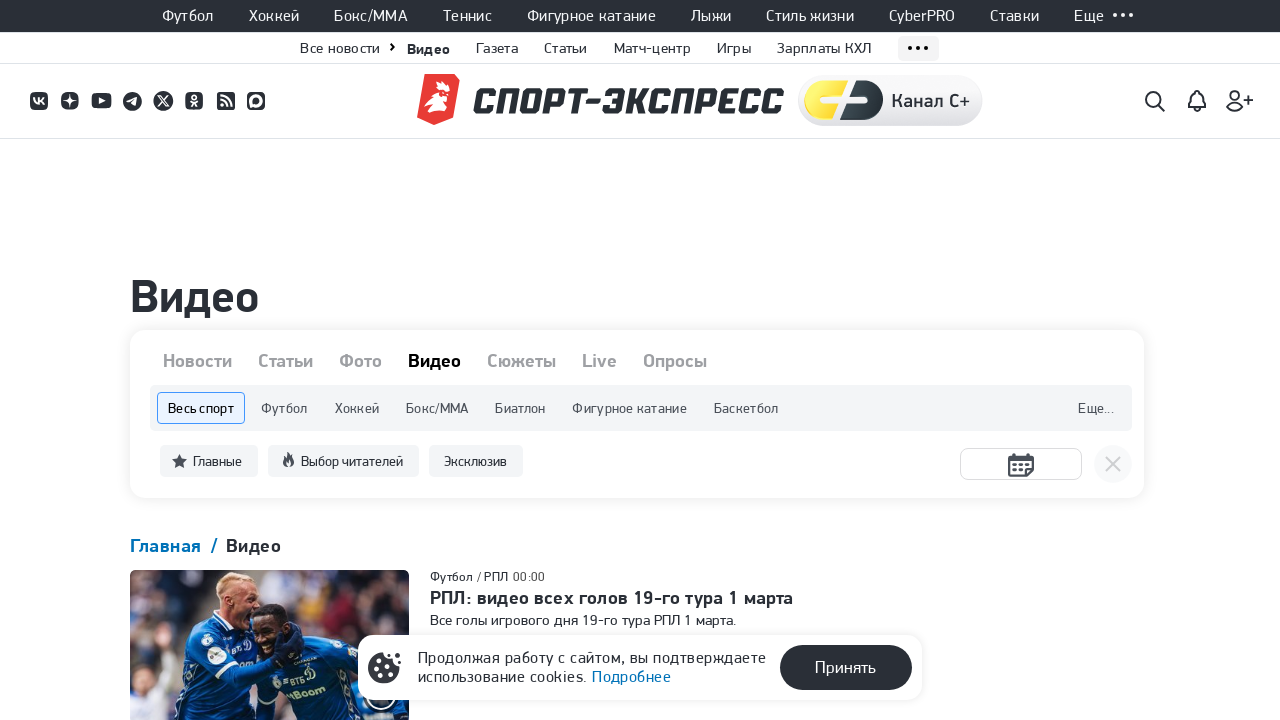

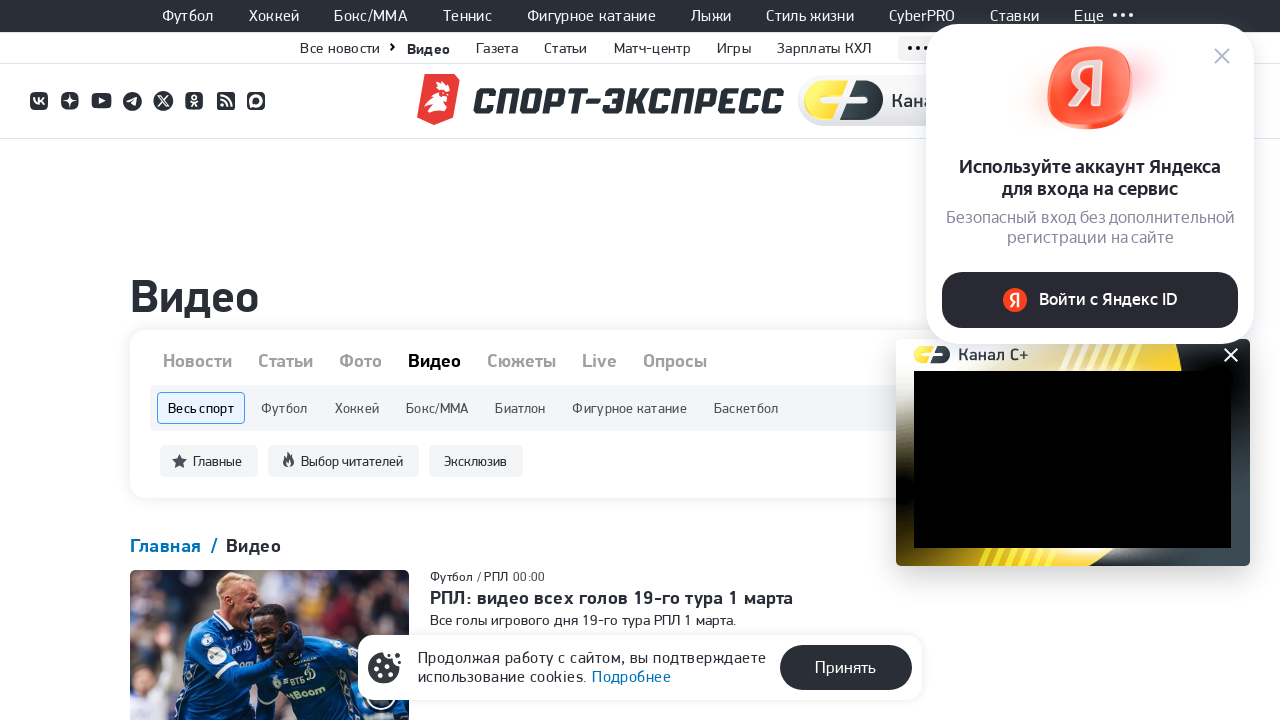